Tests JavaScript prompt dialog by clicking a button, entering text into the prompt, accepting it, and verifying the entered text is displayed in the result.

Starting URL: https://the-internet.herokuapp.com/javascript_alerts

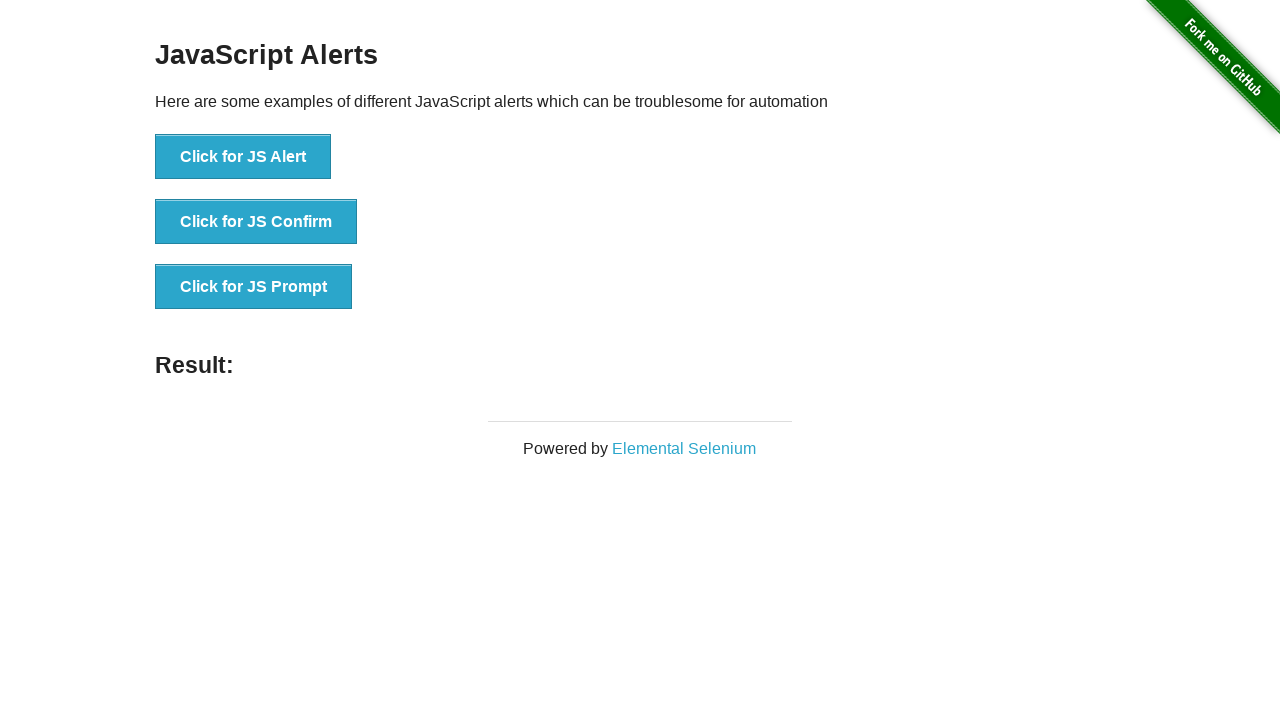

Set up dialog handler to accept prompt with 'test alert'
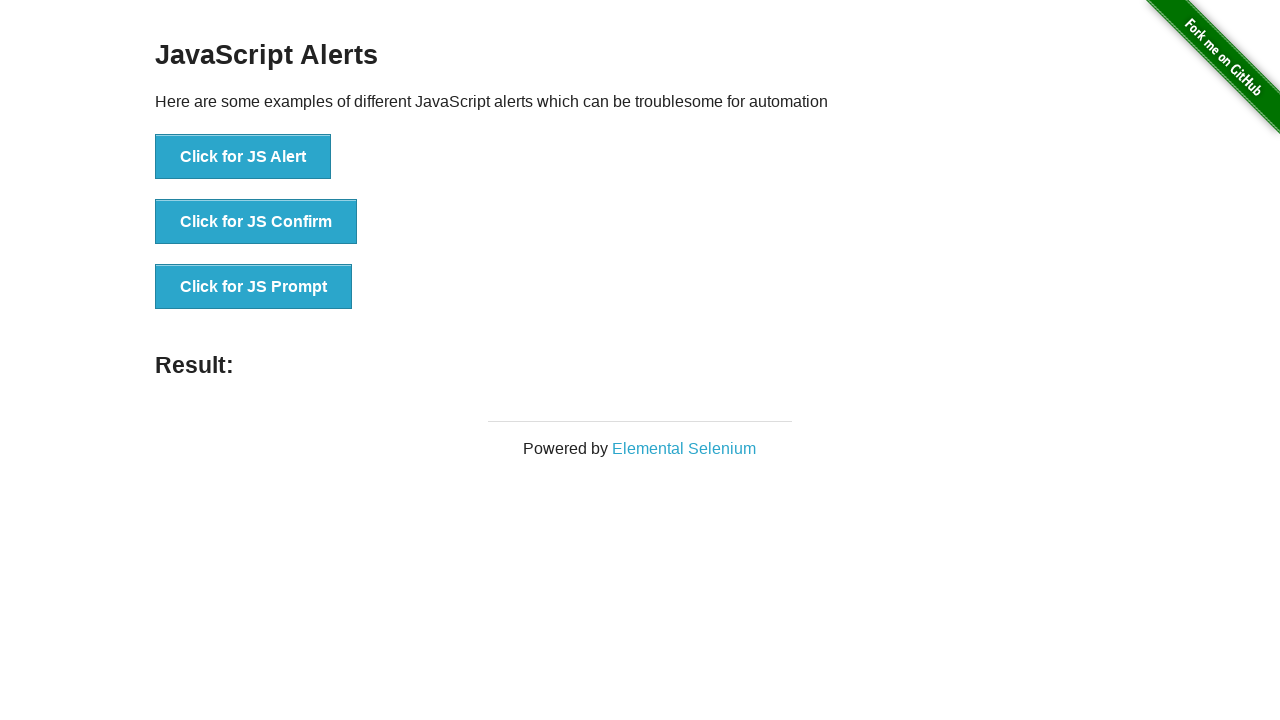

Clicked the JS Prompt button at (254, 287) on xpath=//button[@onclick='jsPrompt()']
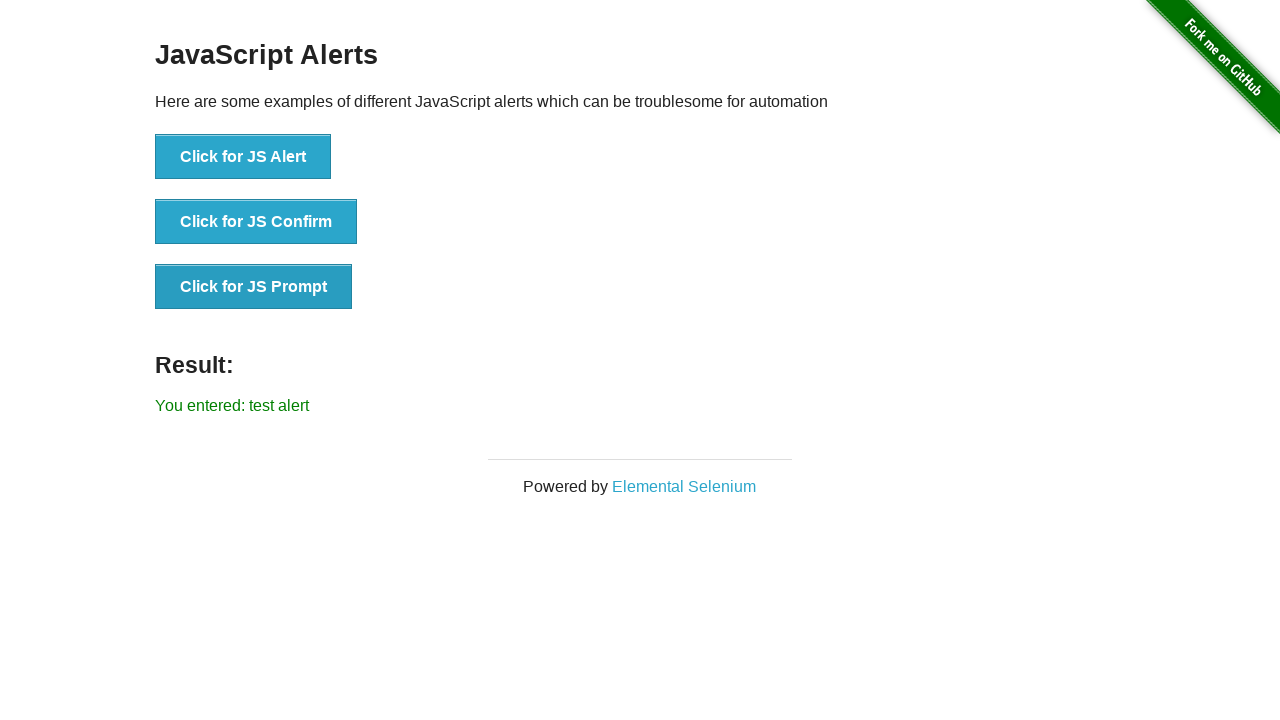

Result element appeared after accepting prompt
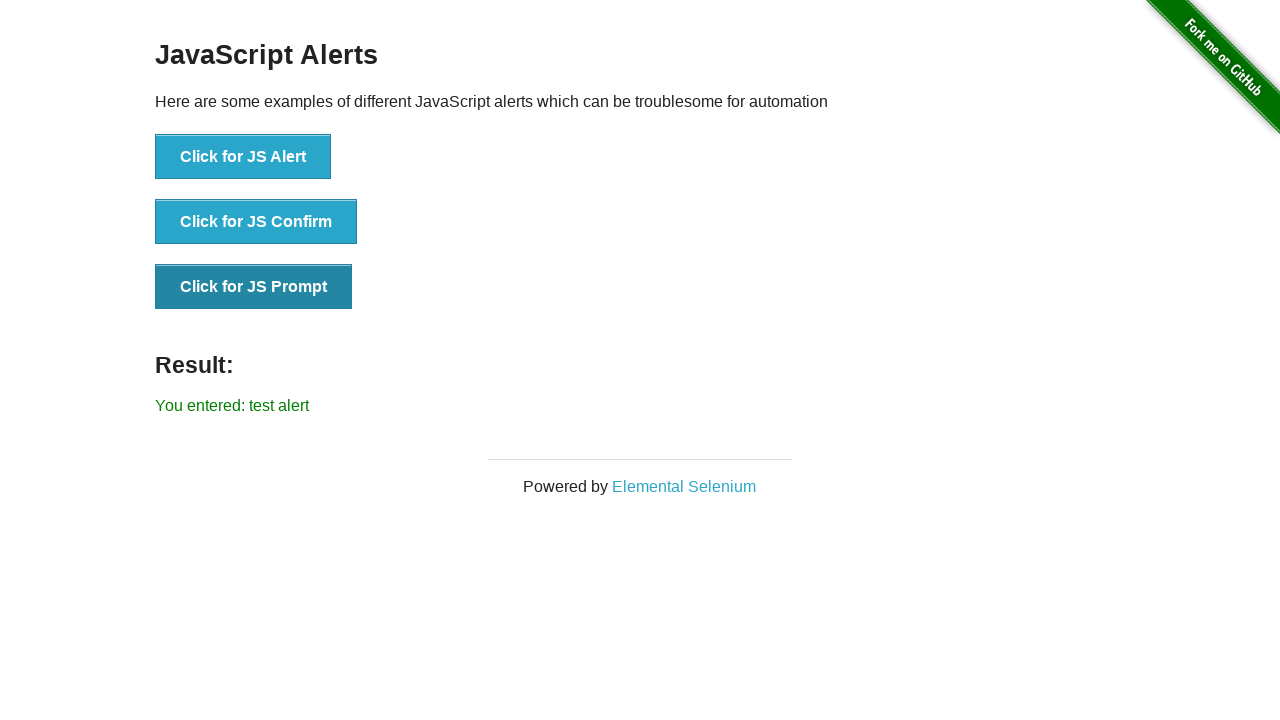

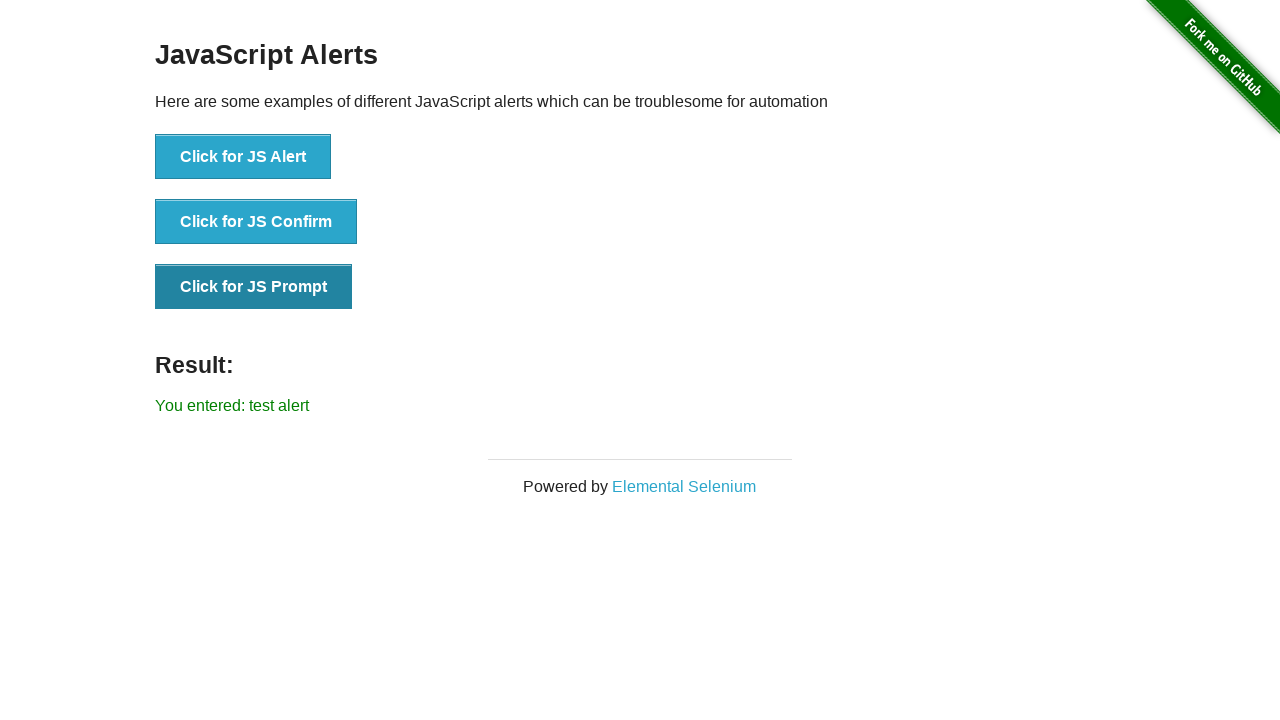